Tests checkbox functionality by verifying initial states of two checkboxes, then clicking checkbox 1 to select it and verifying the state change.

Starting URL: http://the-internet.herokuapp.com/checkboxes

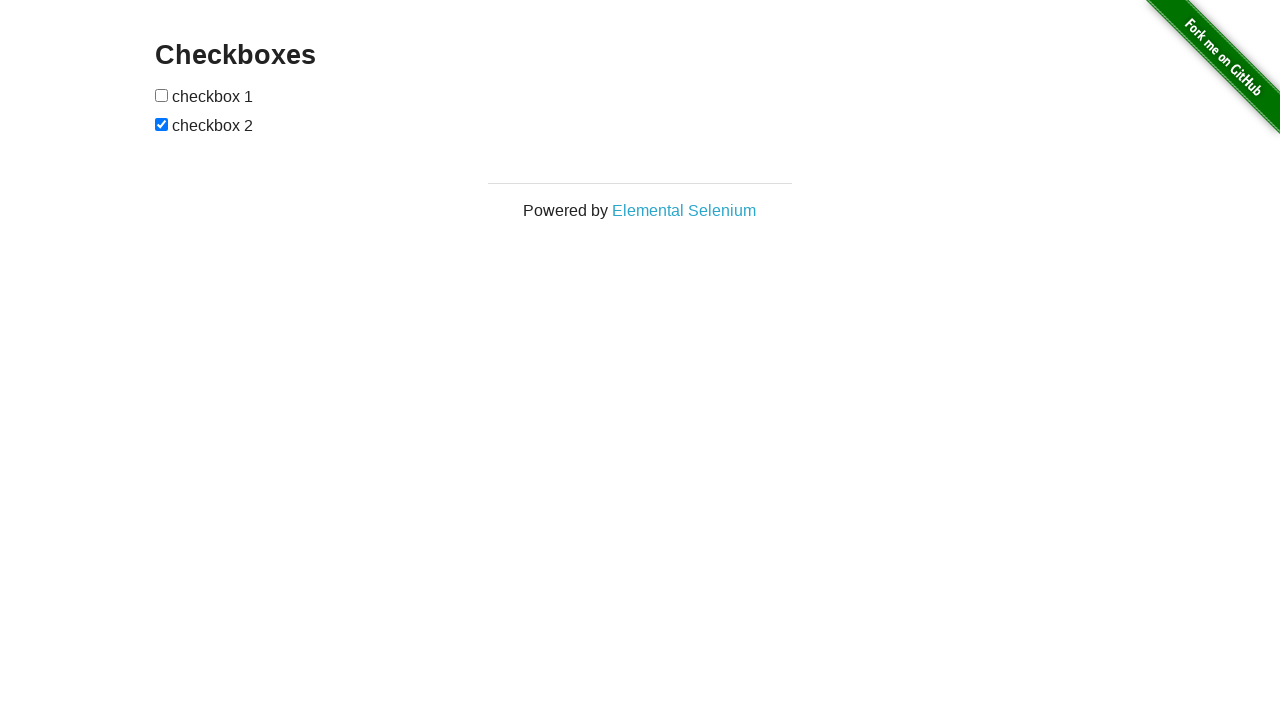

Waited for checkboxes to be visible
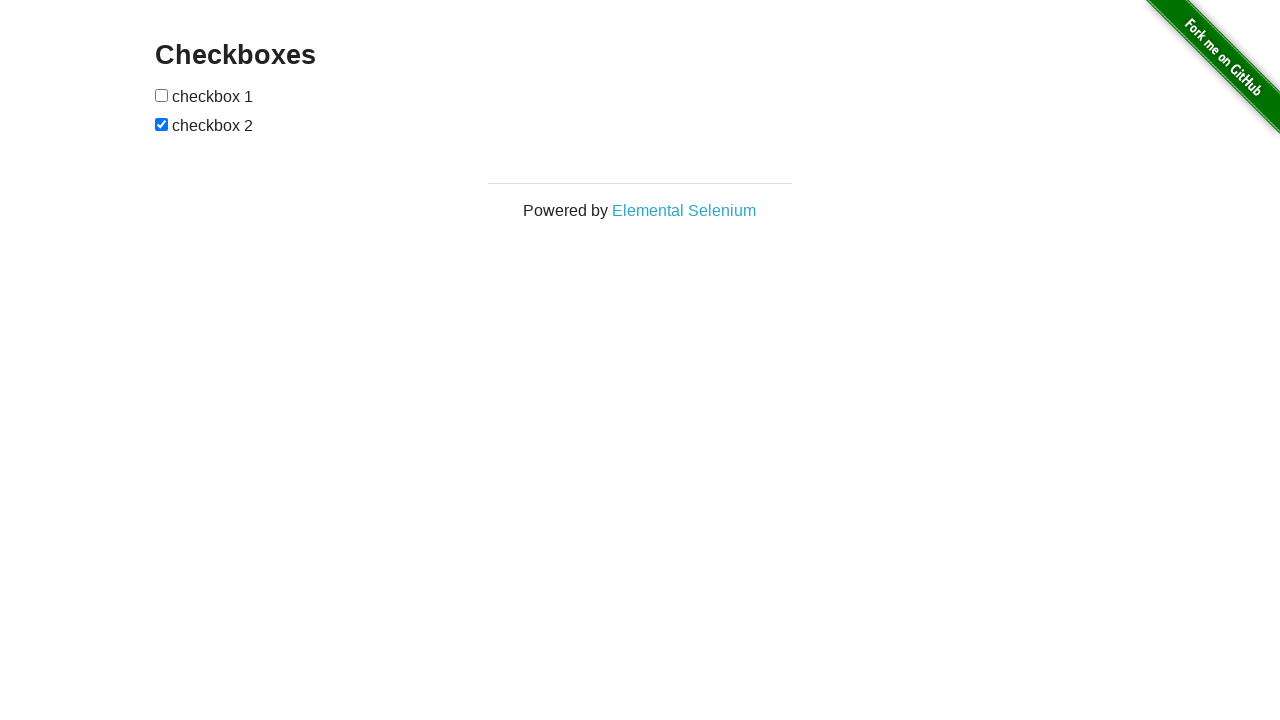

Located checkbox 1 (first checkbox)
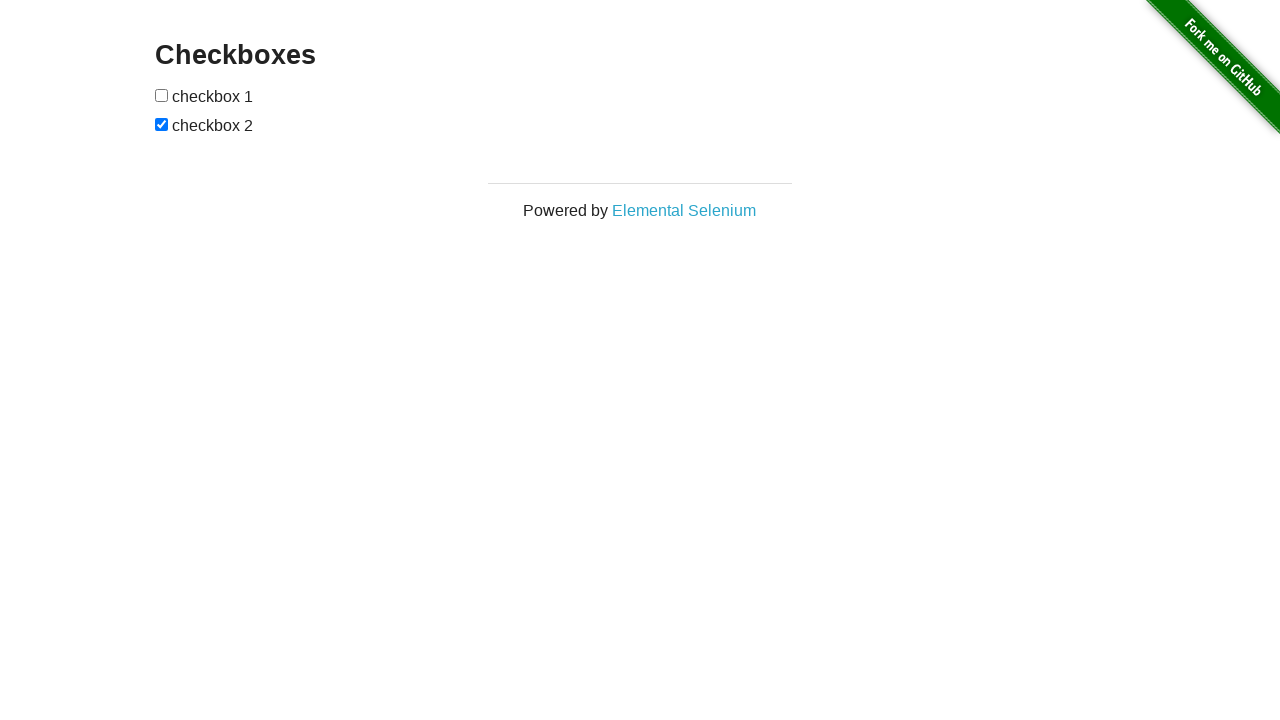

Located checkbox 2 (second checkbox)
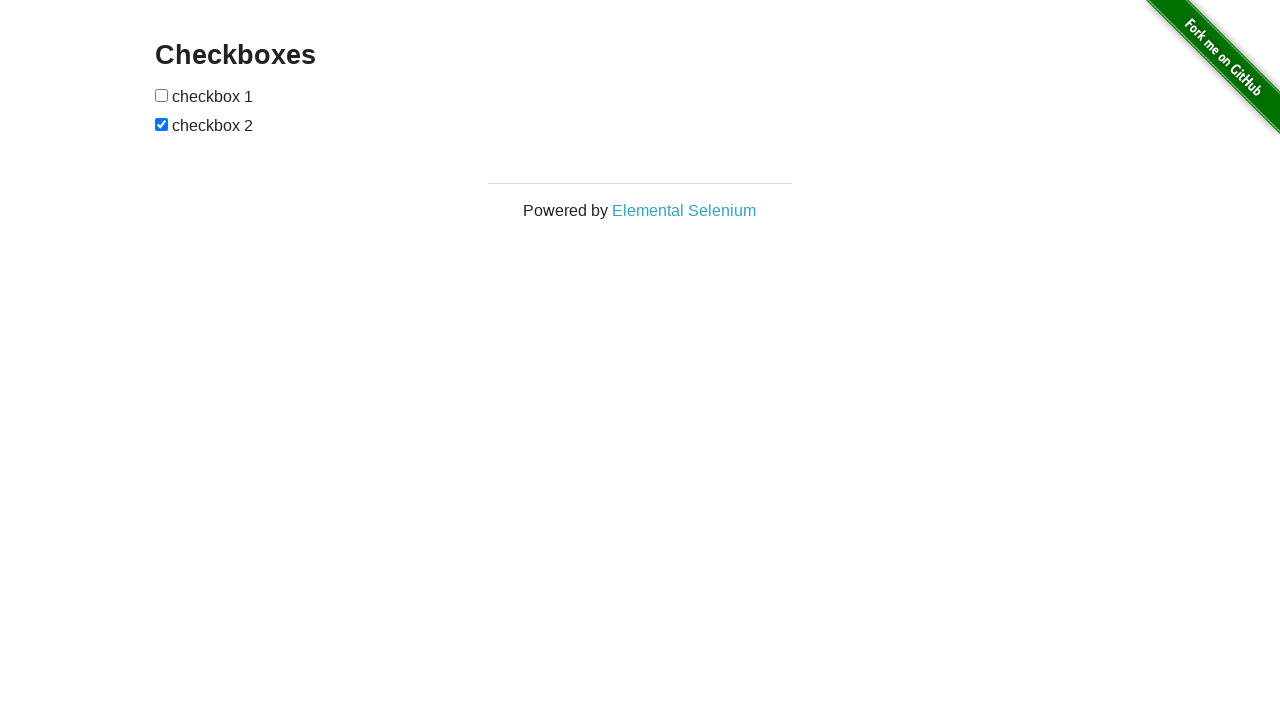

Verified checkbox 1 is NOT selected by default
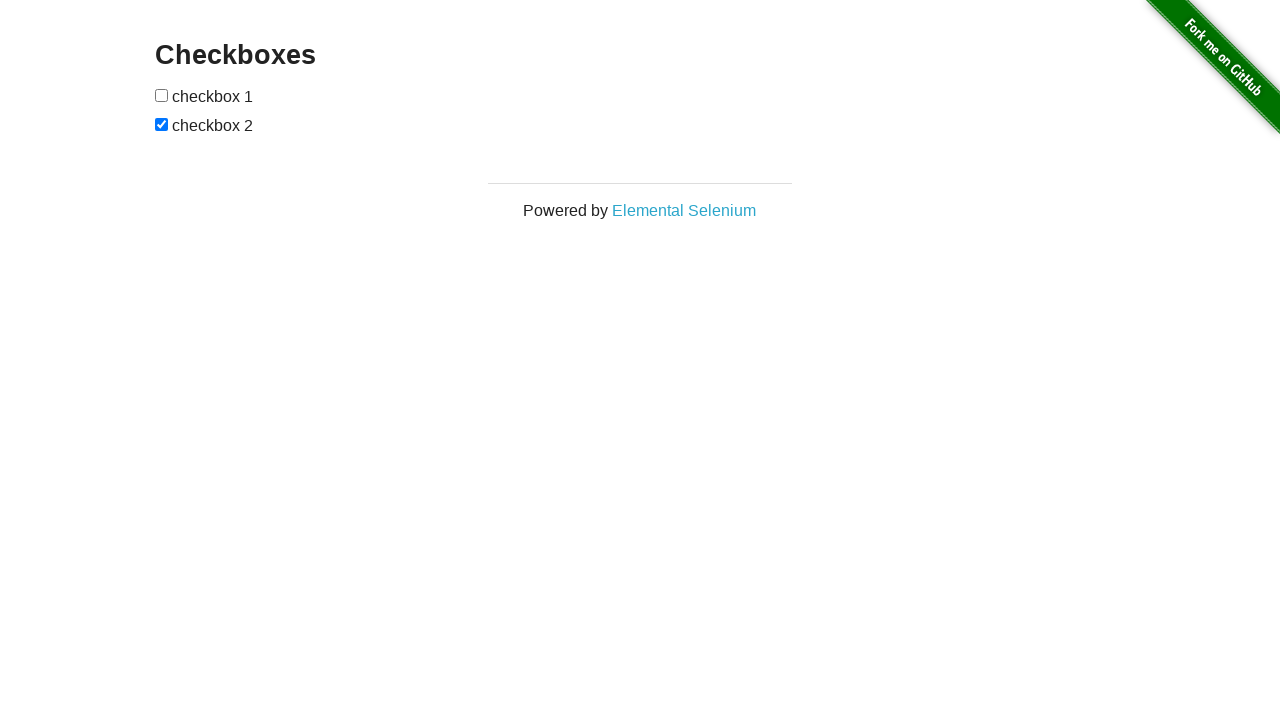

Verified checkbox 2 IS selected by default
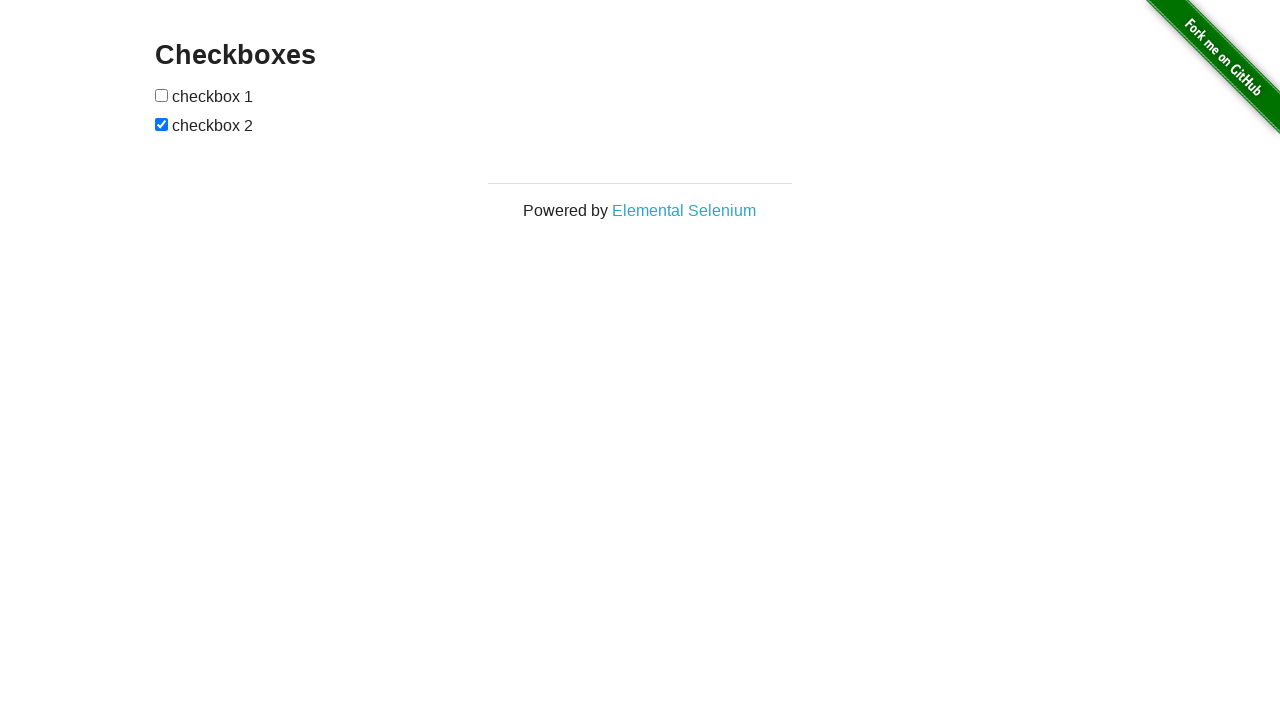

Clicked checkbox 1 to select it at (162, 95) on xpath=//input[@type='checkbox'] >> nth=0
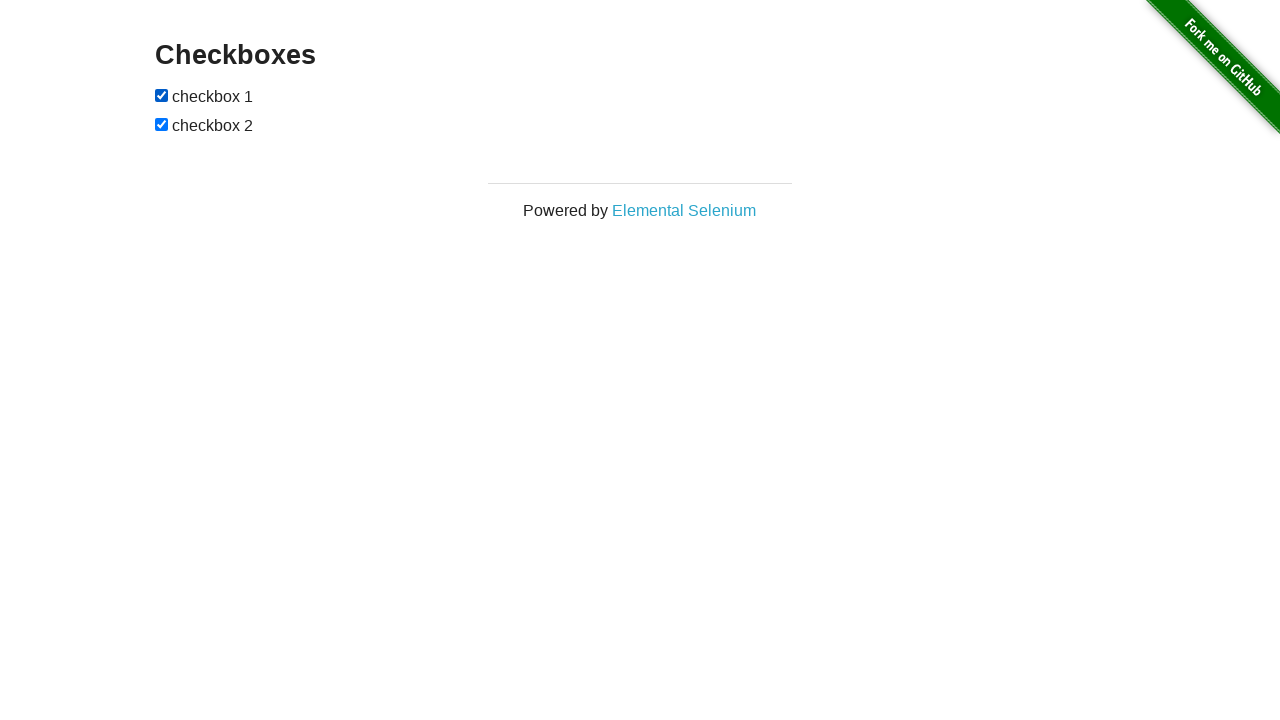

Verified checkbox 1 is now selected after clicking
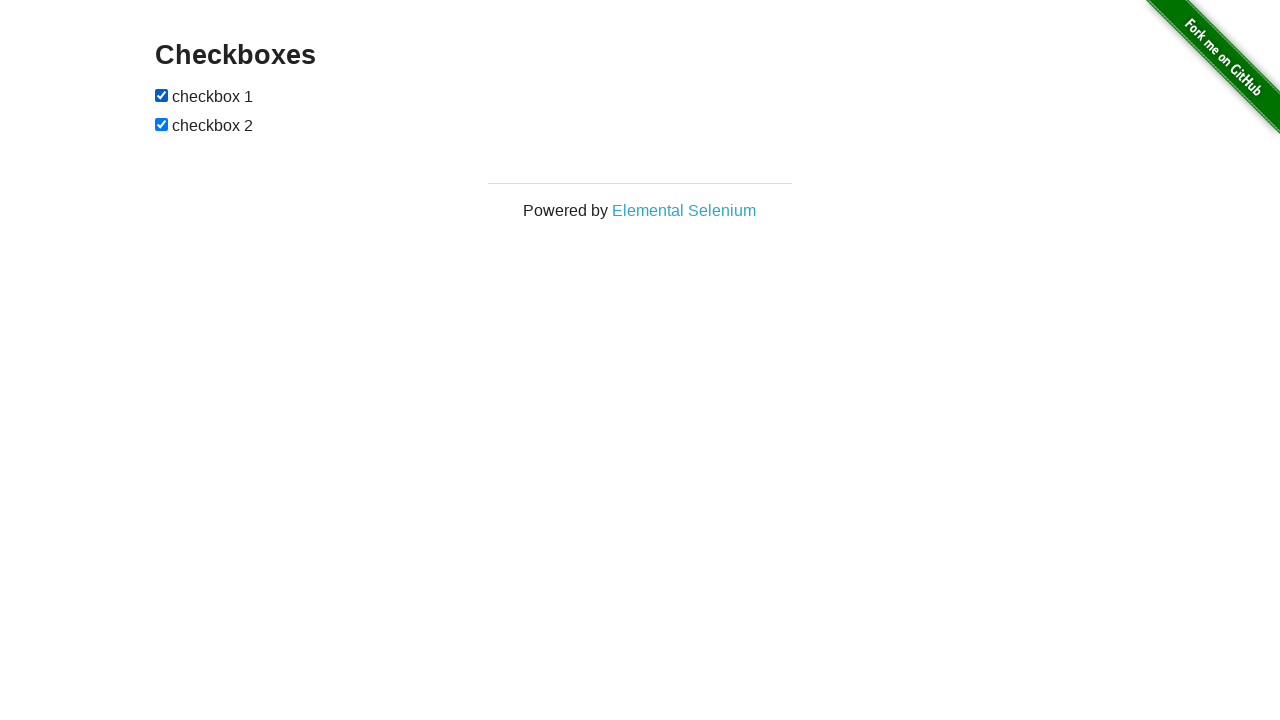

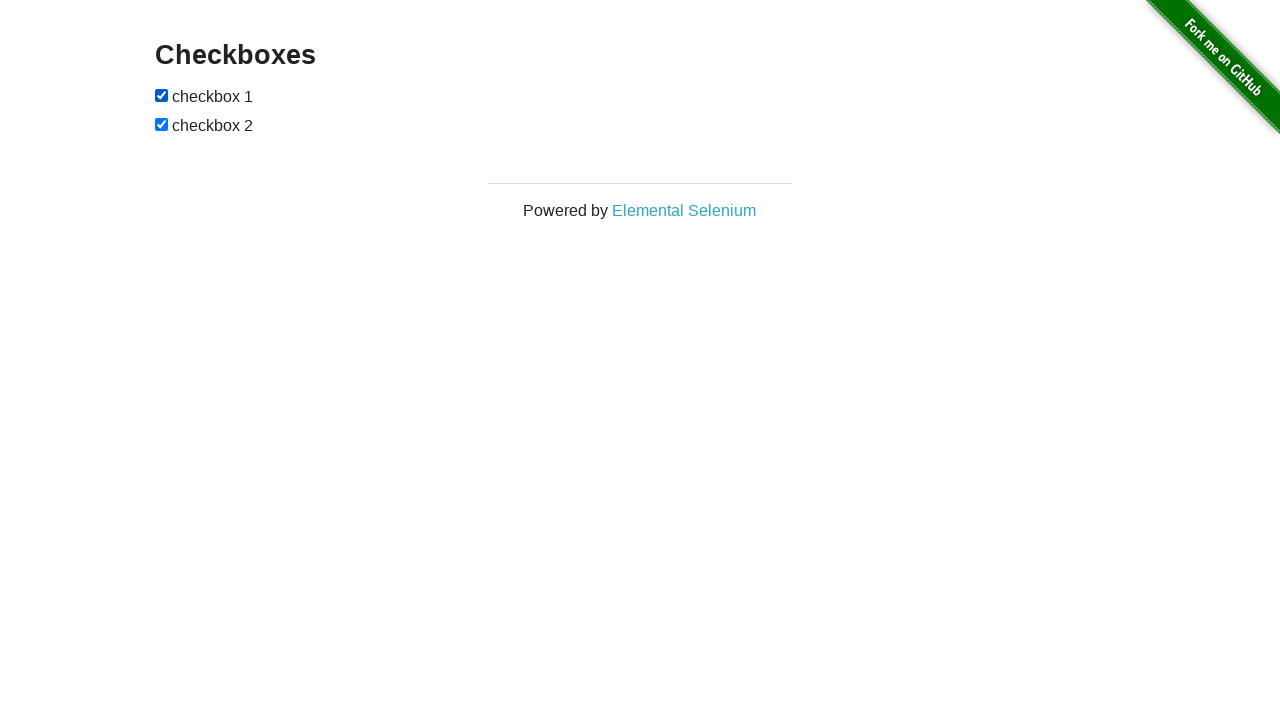